Tests multiple window/tab handling by clicking a link that opens a new tab, switching to the new tab, and verifying the content on the new page

Starting URL: http://the-internet.herokuapp.com/windows

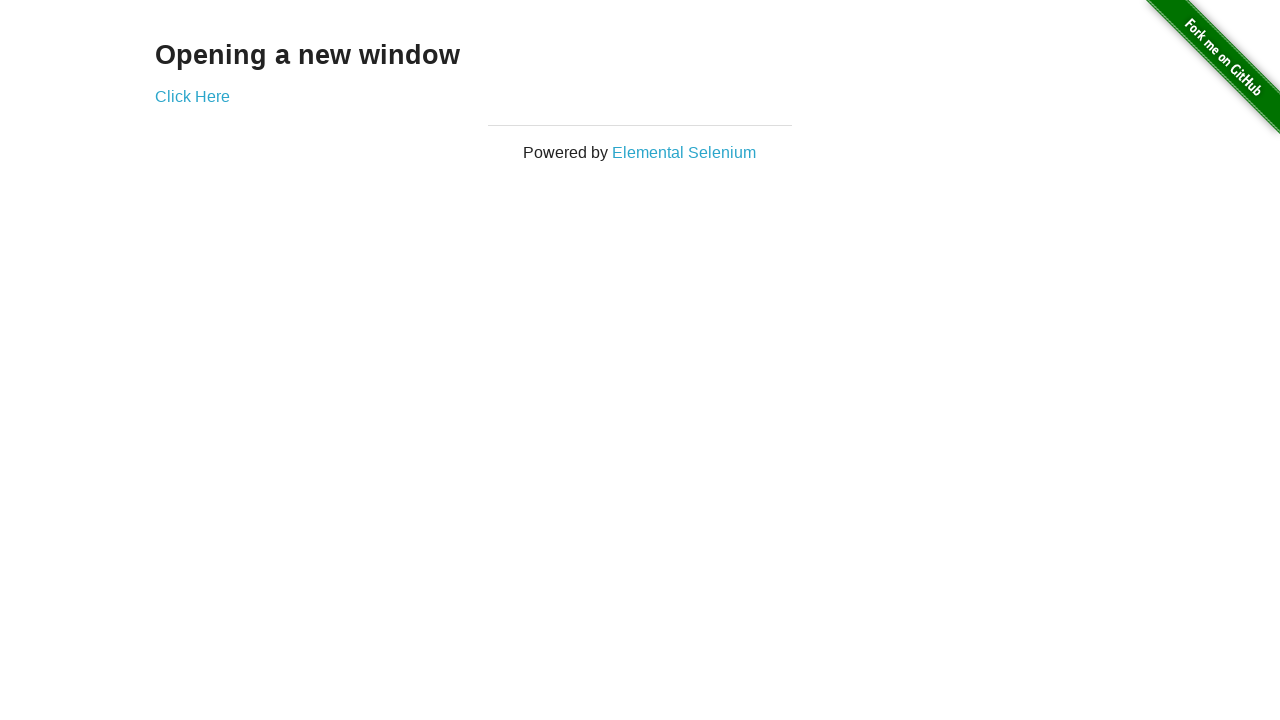

Navigated to the windows page
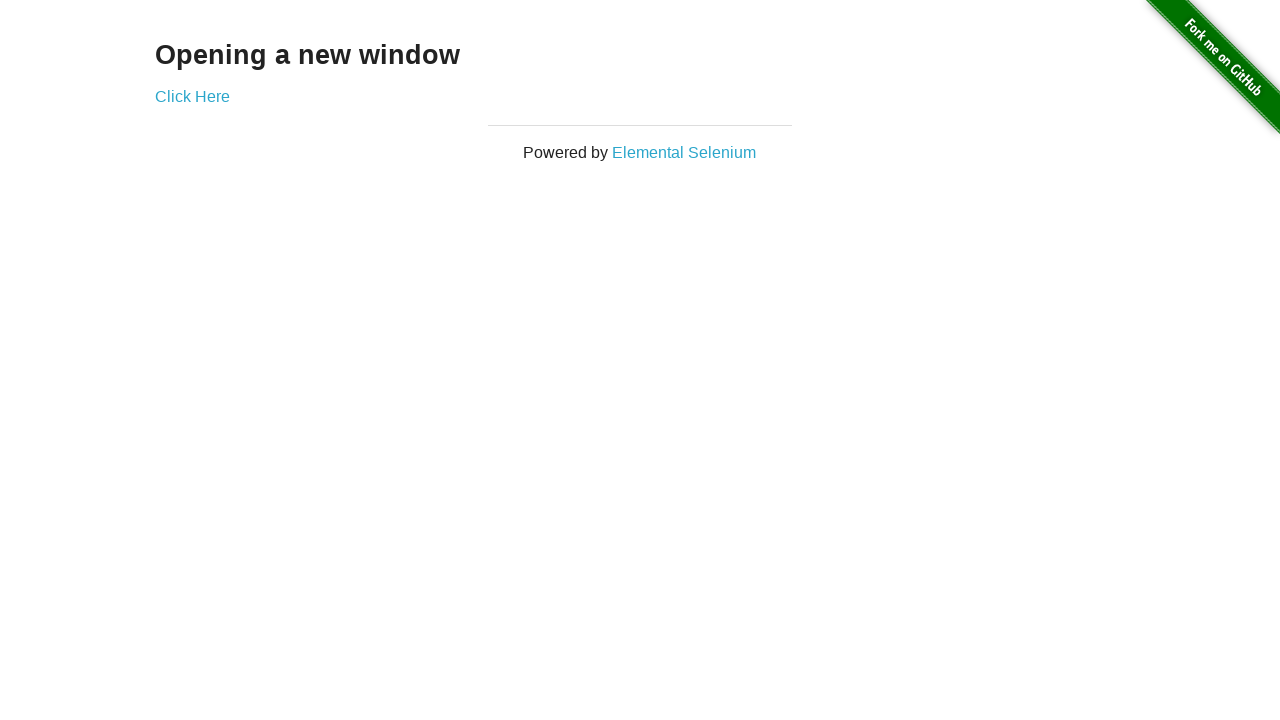

Clicked the 'Click Here' link to open a new tab at (192, 96) on .example a
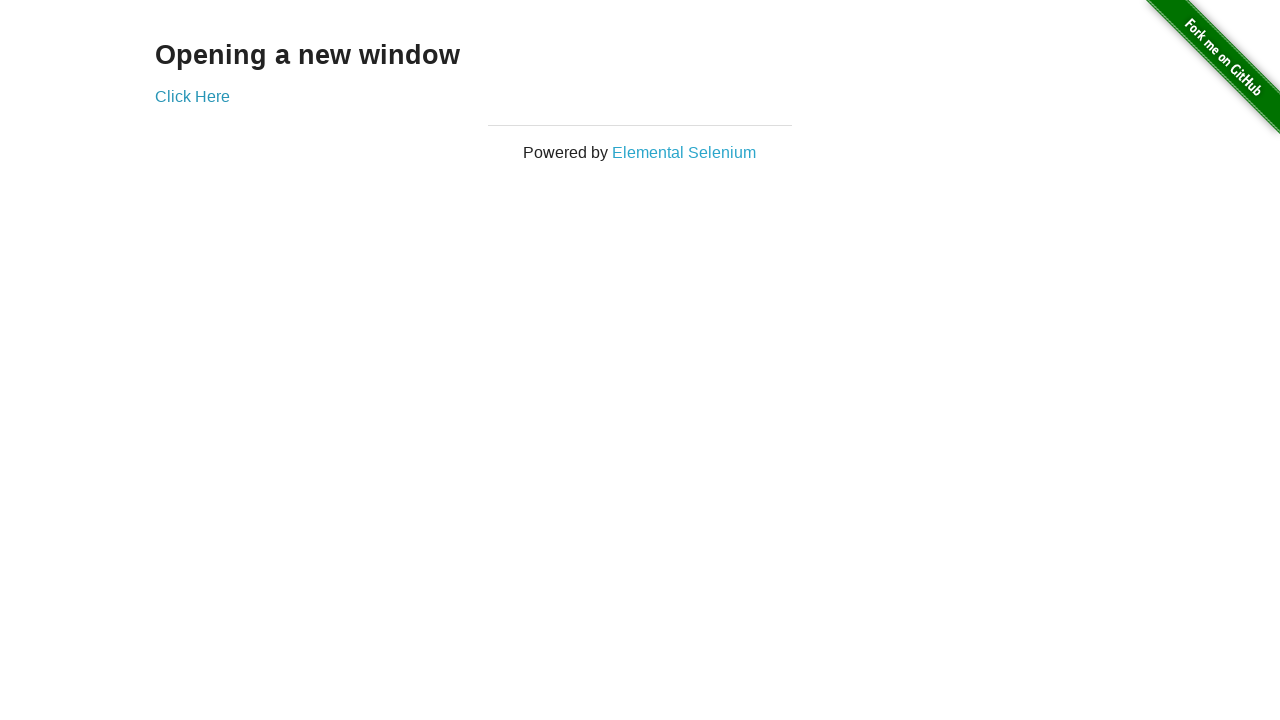

Retrieved the new page/tab object
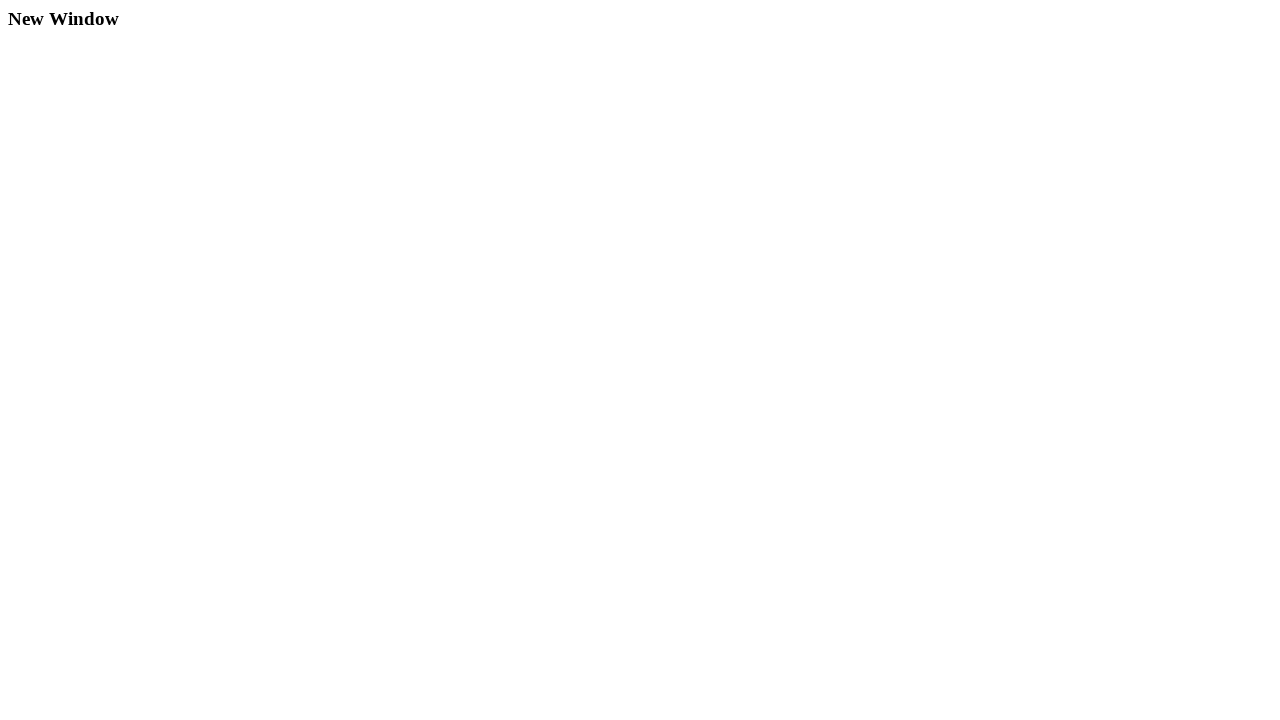

New page finished loading
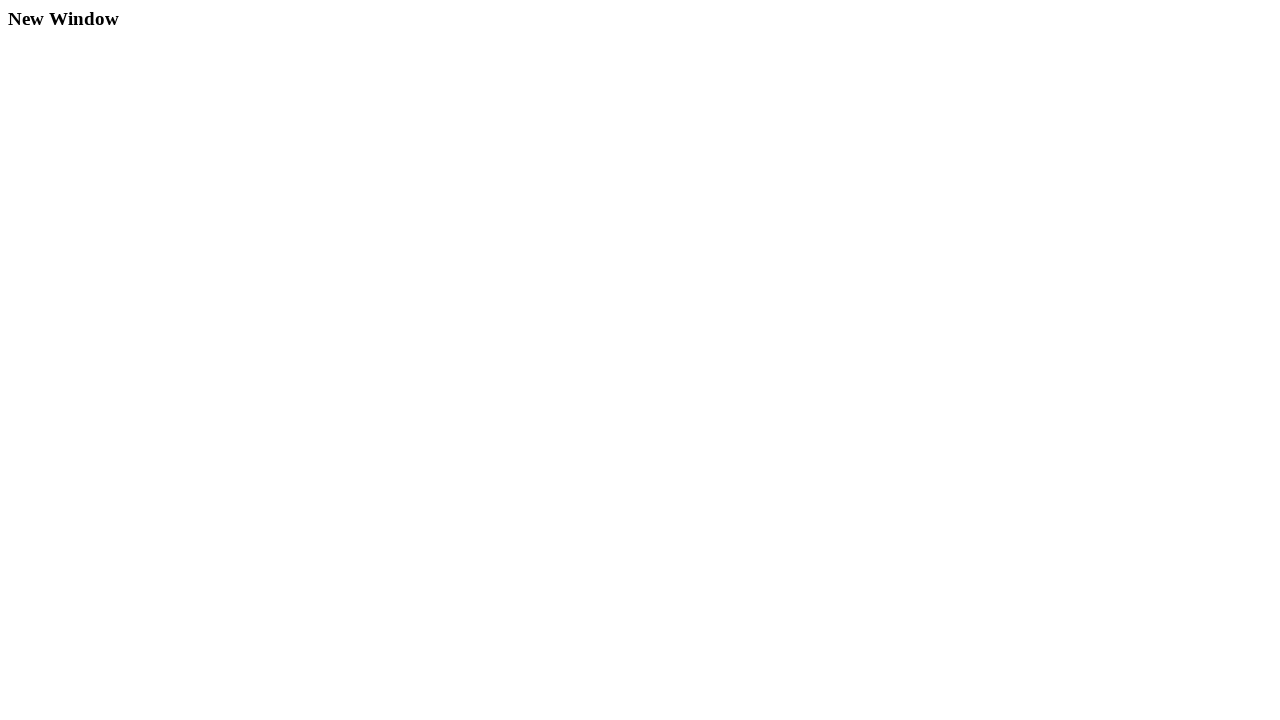

Verified the heading element exists on the new page
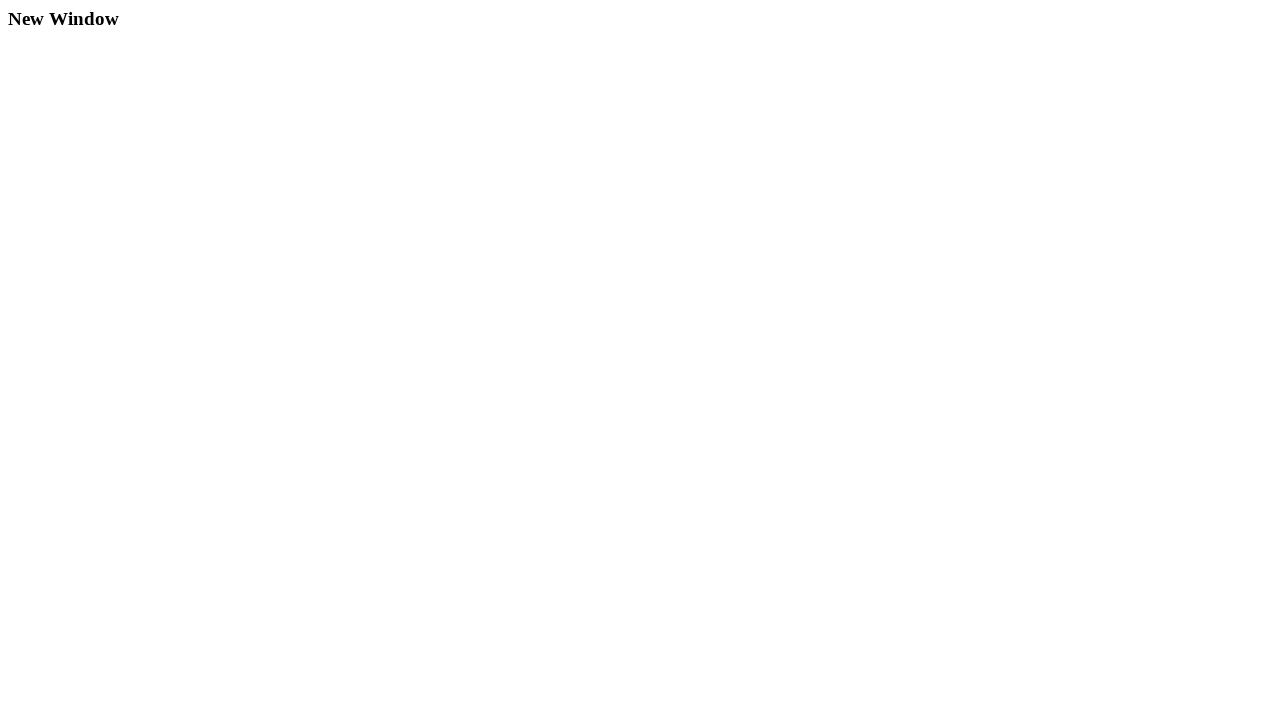

Retrieved text from new page heading: 'New Window'
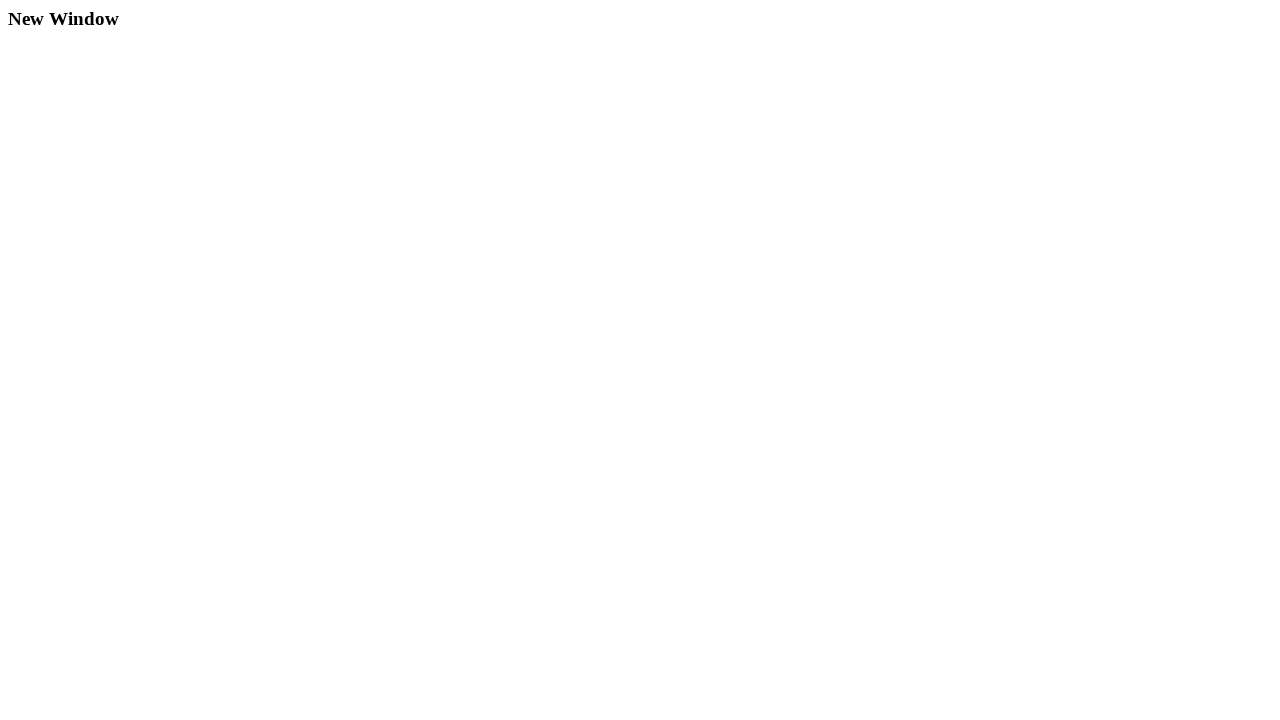

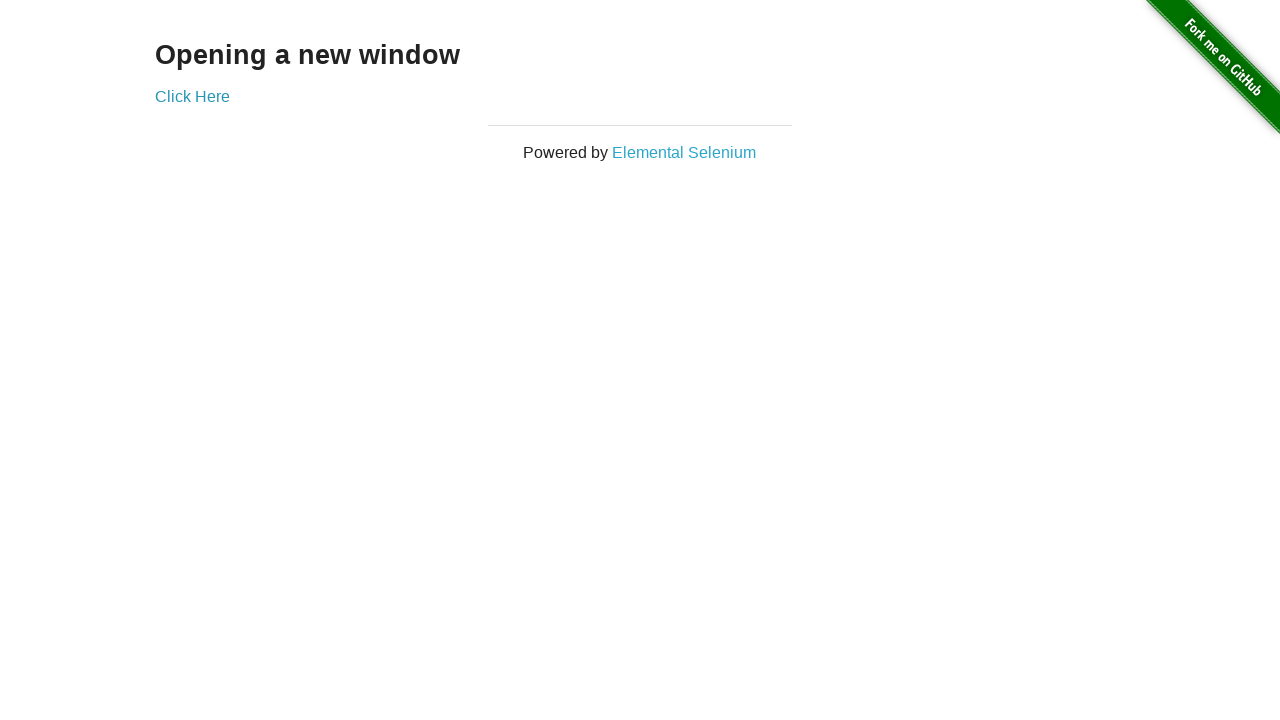